Tests radio button functionality by clicking each radio button and verifying selection

Starting URL: https://rahulshettyacademy.com/AutomationPractice/

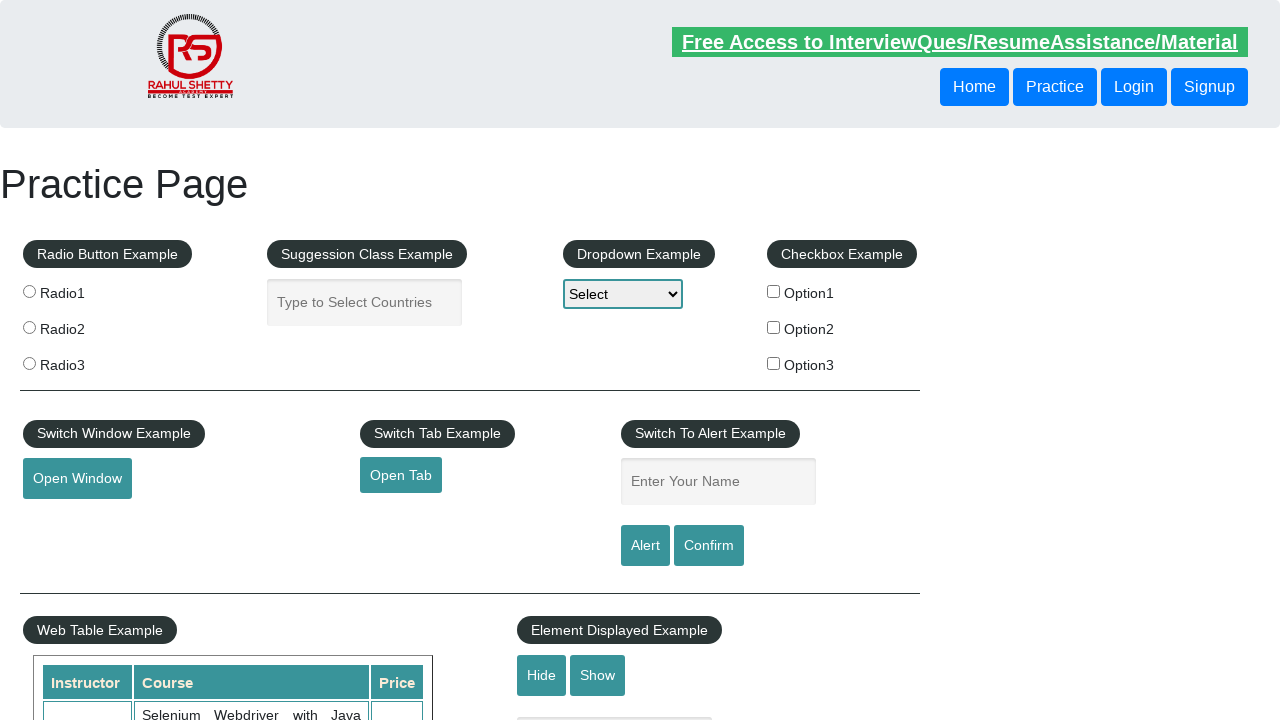

Navigated to AutomationPractice page
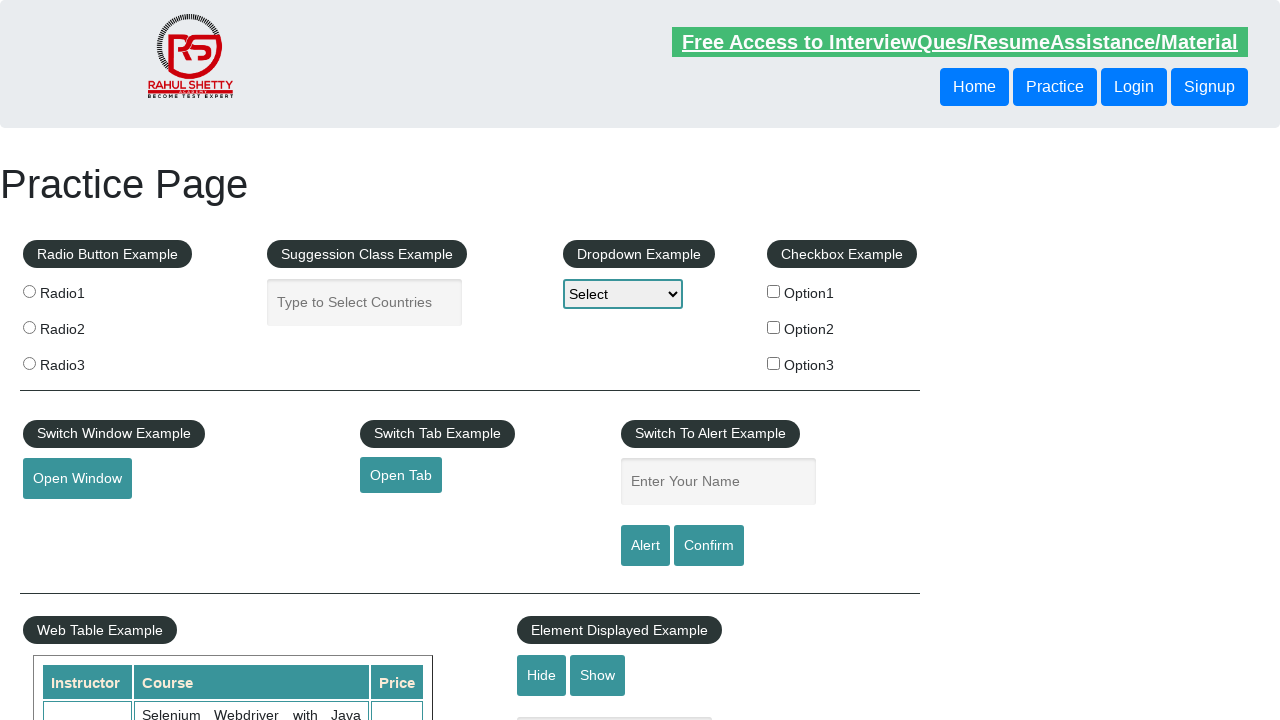

Located all radio buttons on the page
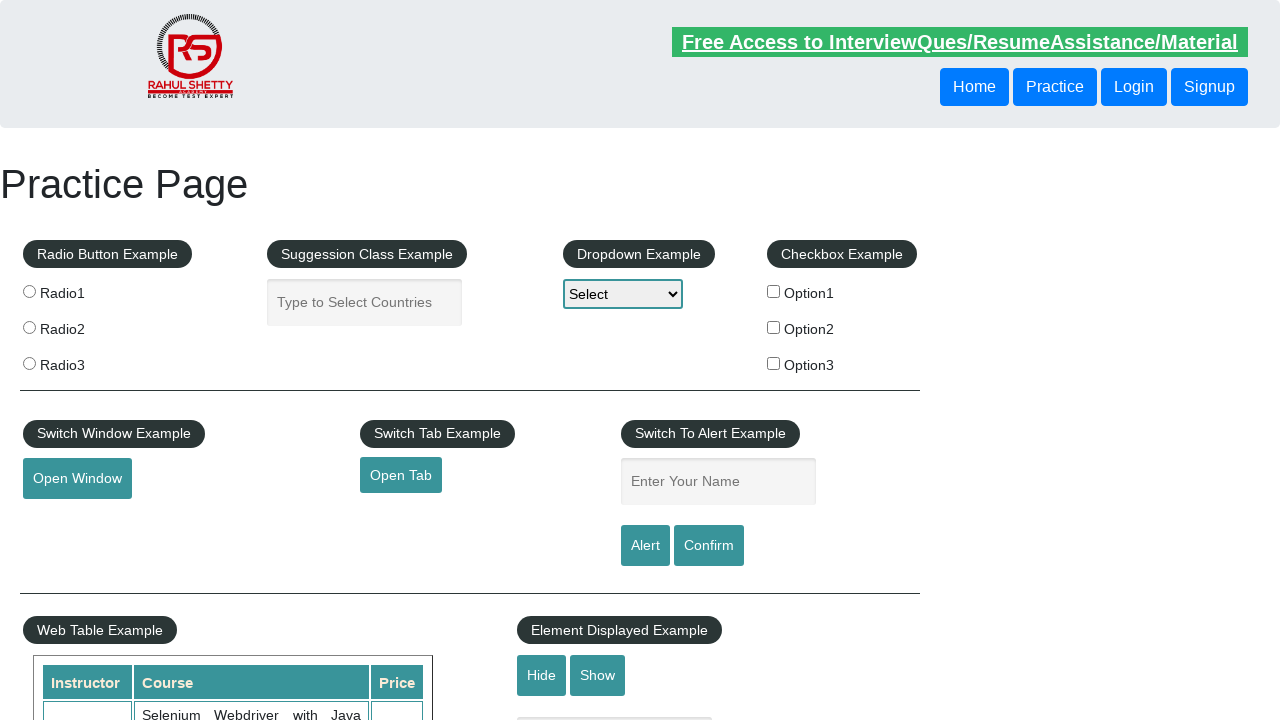

Clicked radio button 1 at (29, 291) on input[name='radioButton'] >> nth=0
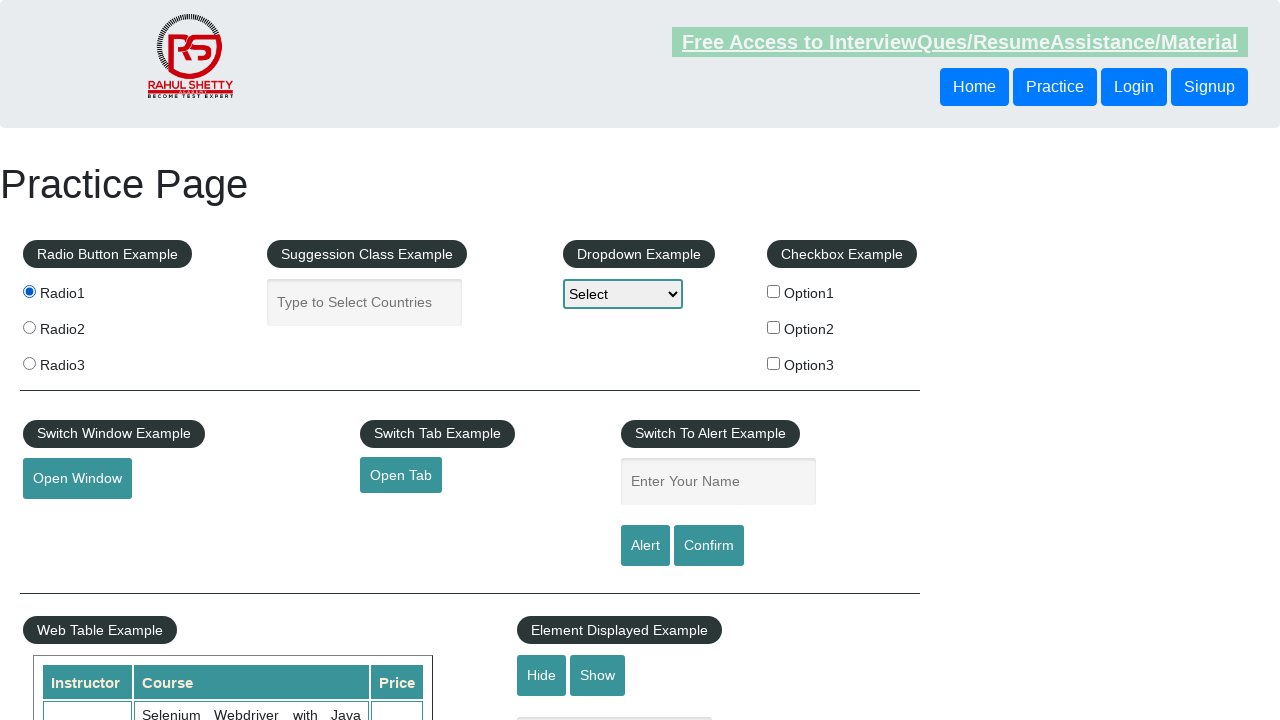

Verified radio button 1 is selected
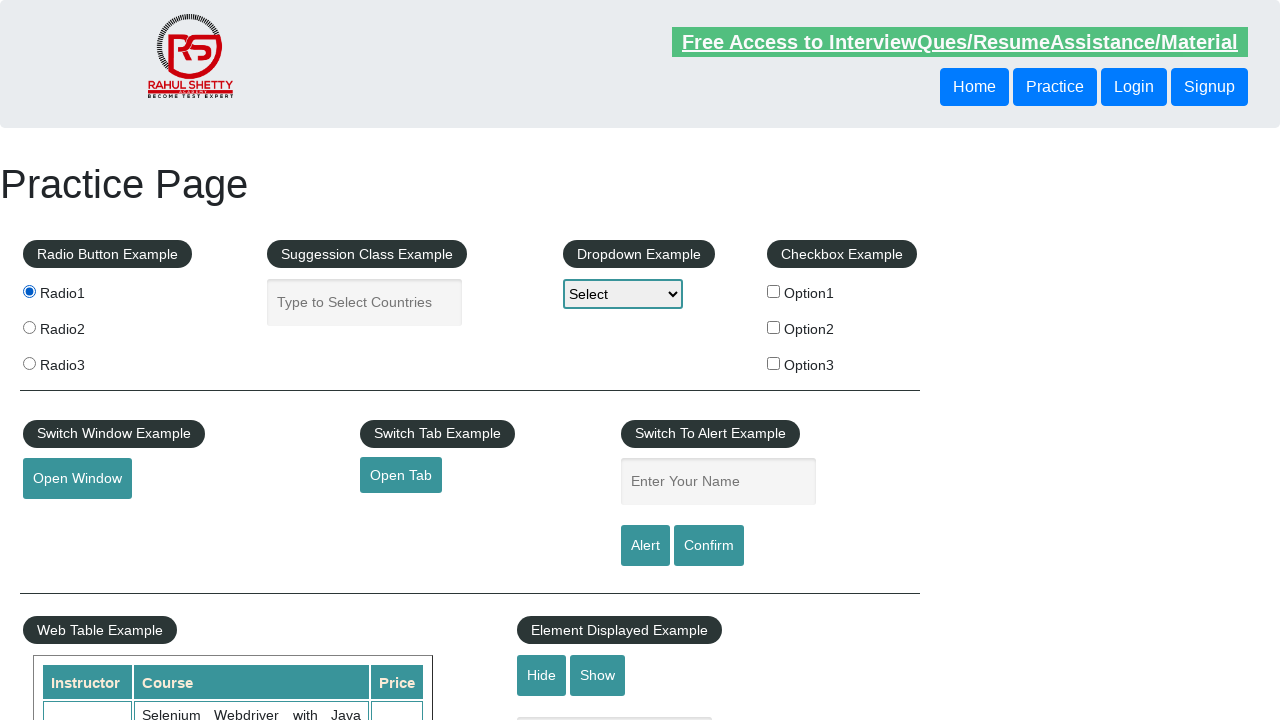

Clicked radio button 2 at (29, 327) on input[name='radioButton'] >> nth=1
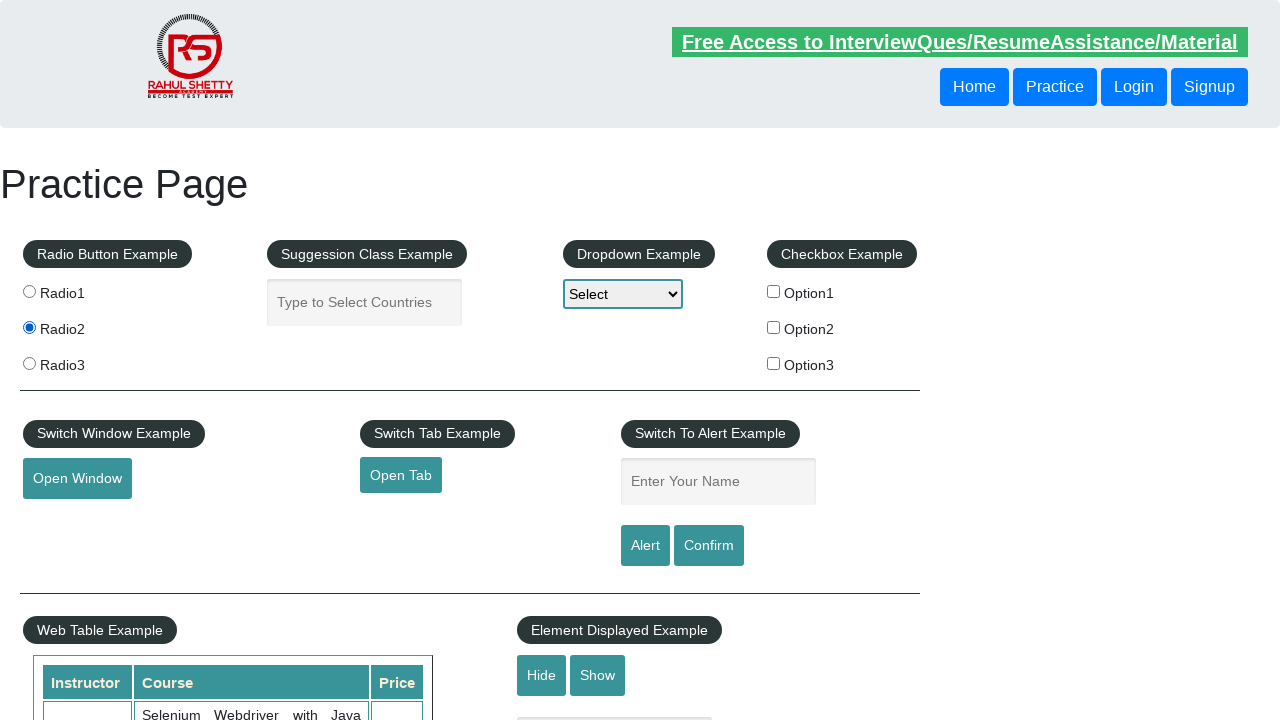

Verified radio button 2 is selected
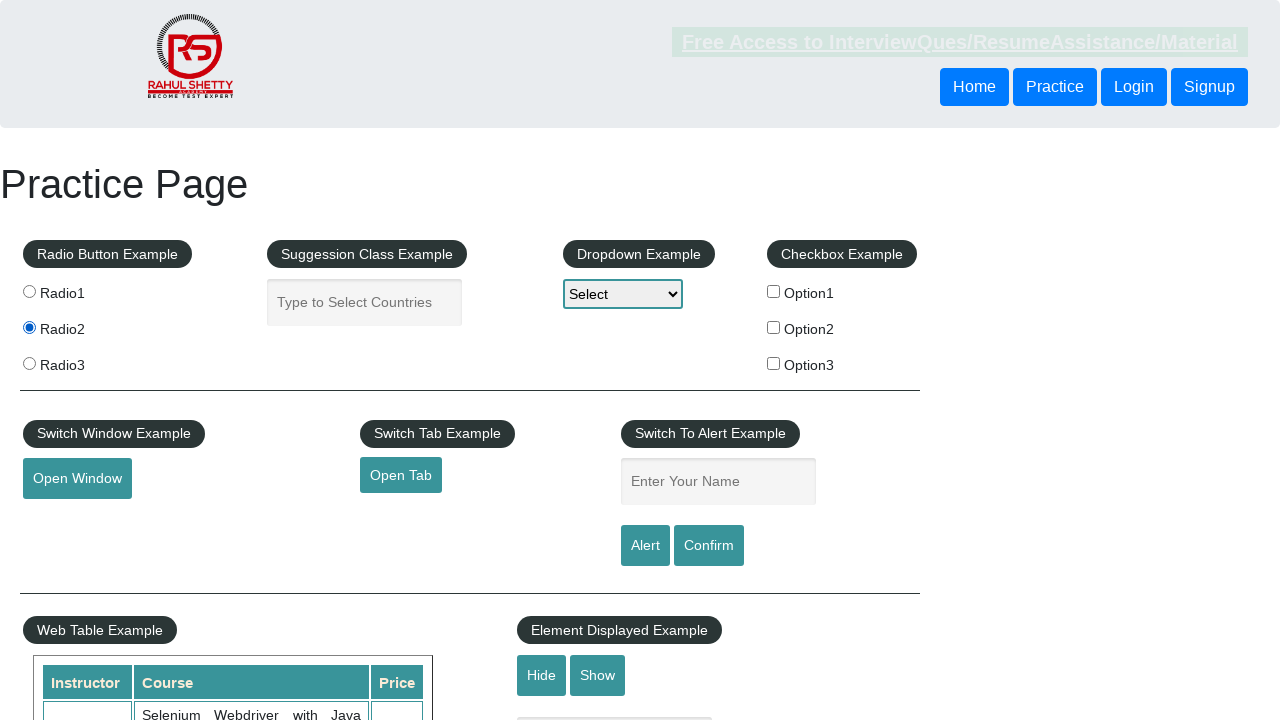

Clicked radio button 3 at (29, 363) on input[name='radioButton'] >> nth=2
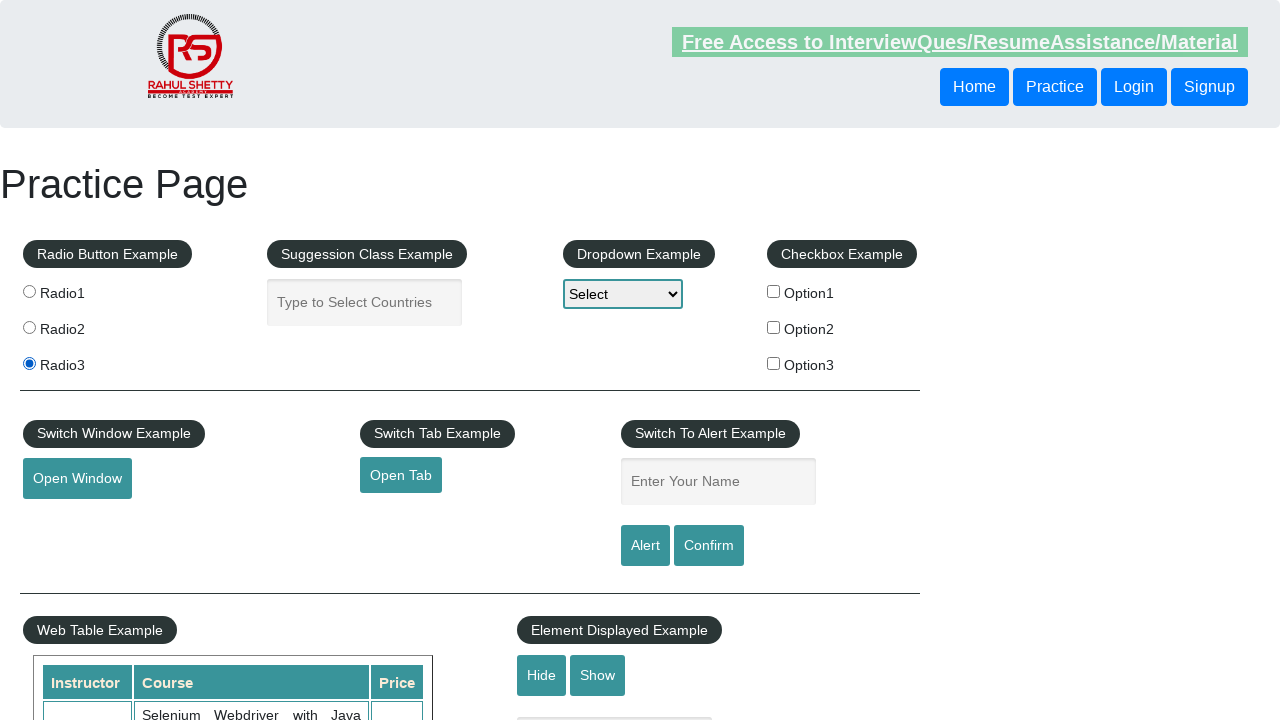

Verified radio button 3 is selected
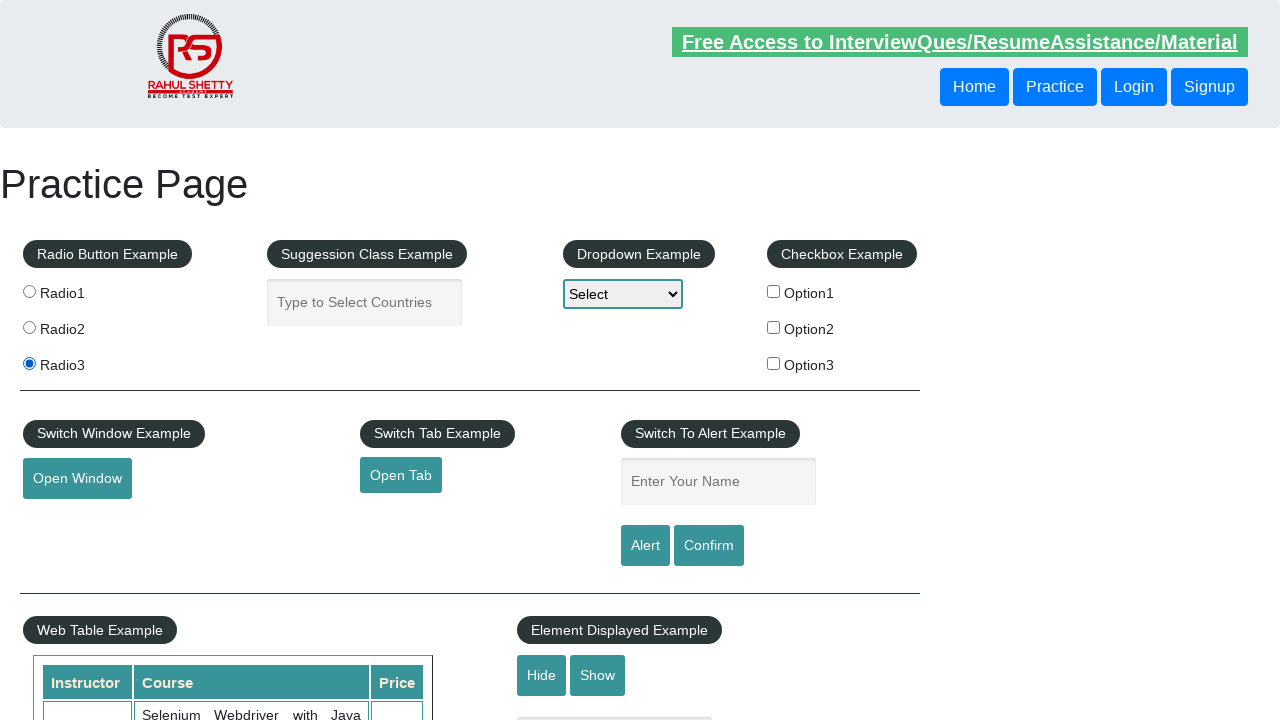

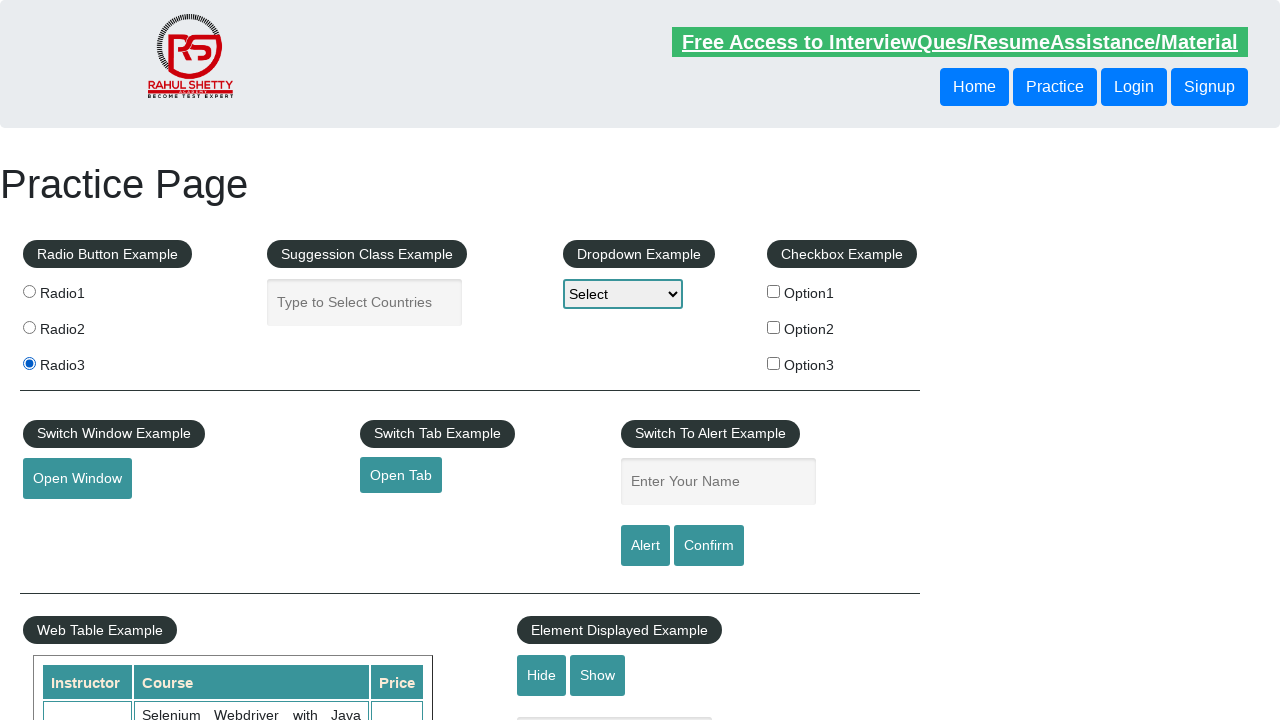